Navigates to a Honkai Star Rail character page (Bronya) and verifies that character build information elements are displayed, then navigates to the tier list page to verify it loads correctly.

Starting URL: https://www.prydwen.gg/star-rail/characters/bronya

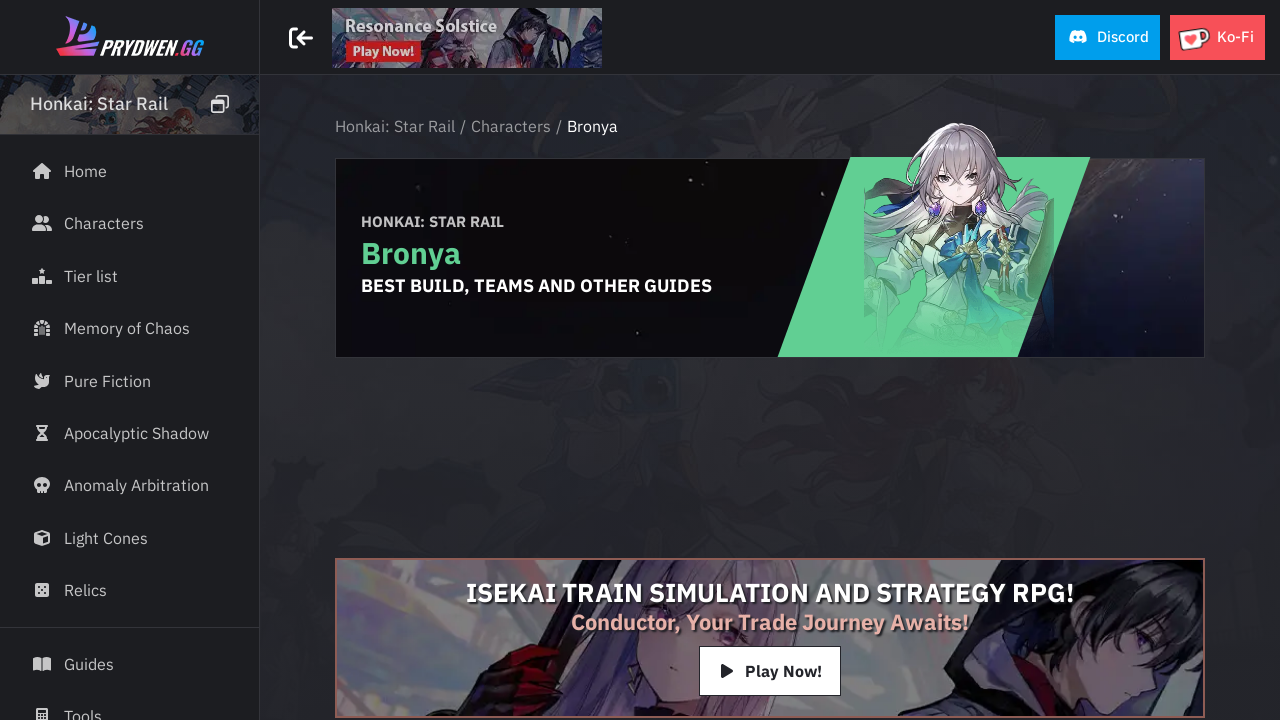

Waited for character name (h1 strong) to load on Bronya character page
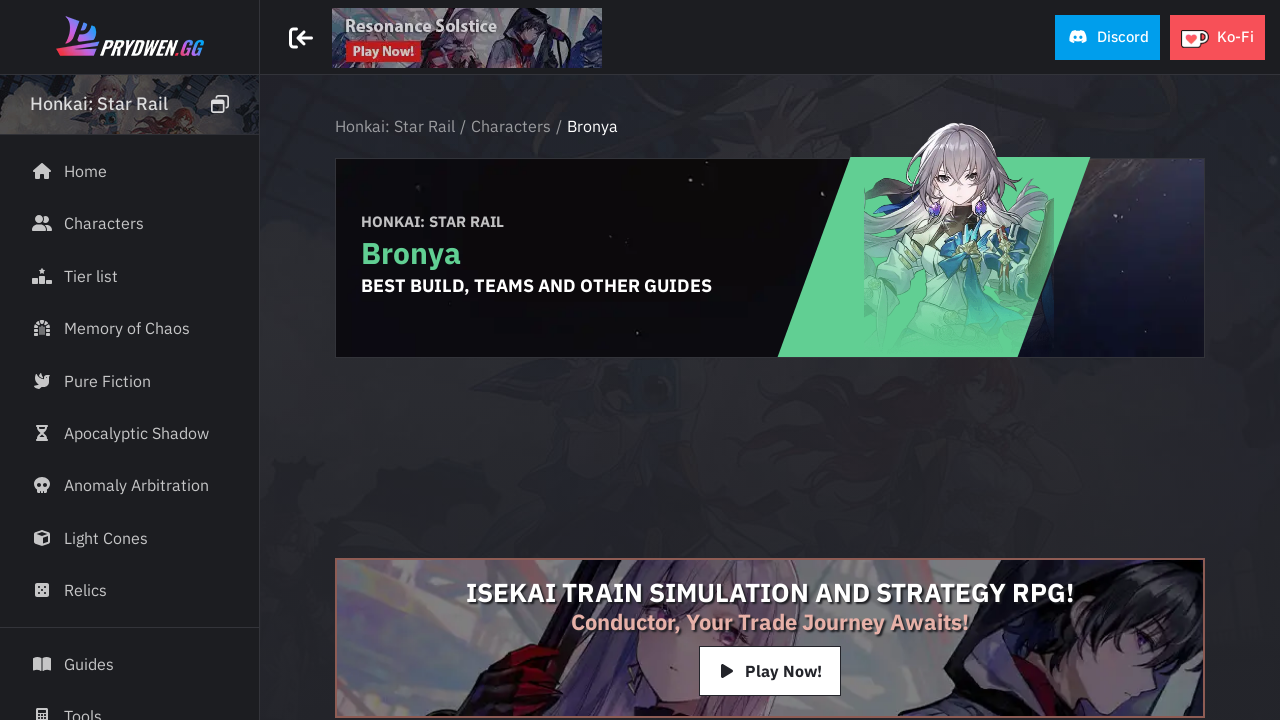

Waited for character build section container to be visible
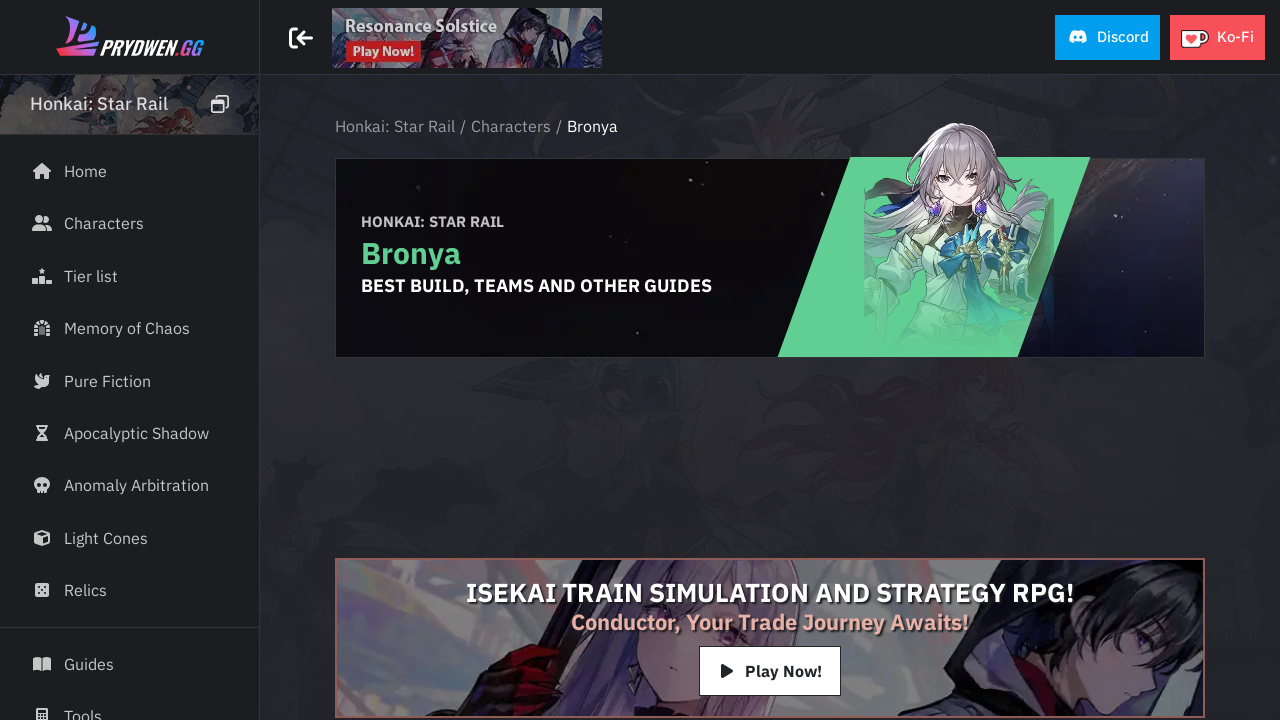

Navigated to Honkai Star Rail tier list page
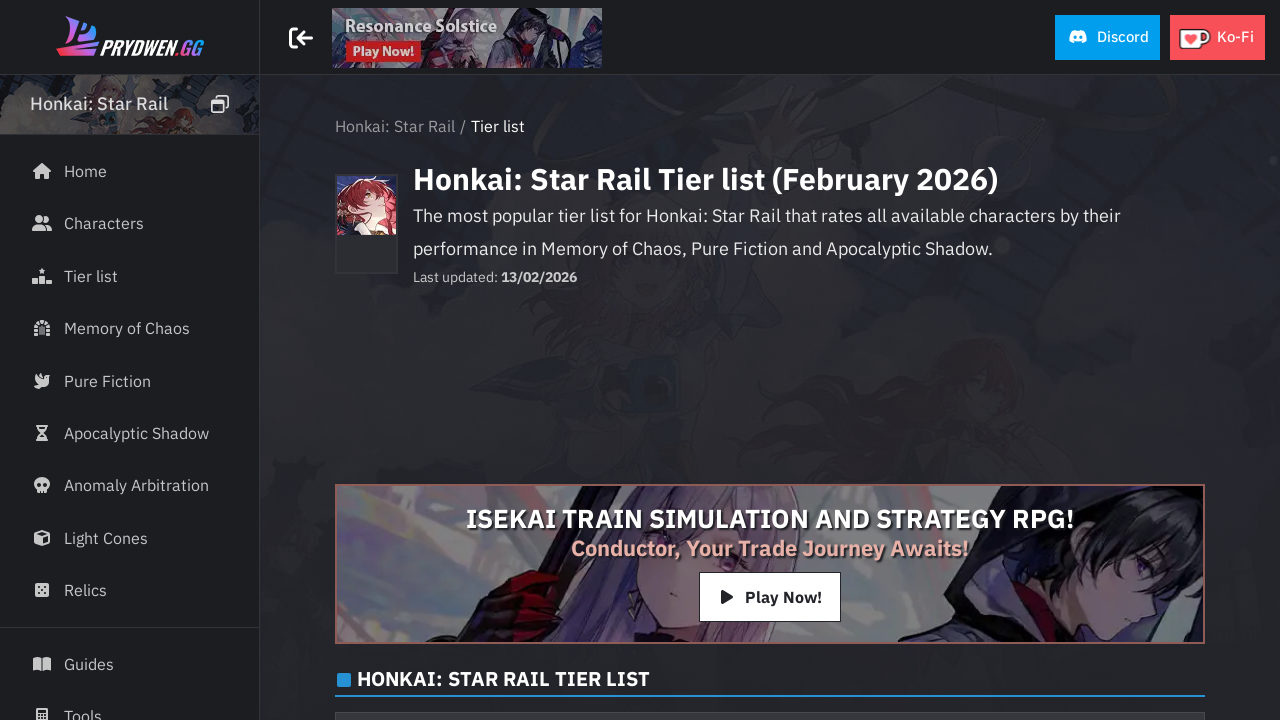

Waited for tier list content to fully load
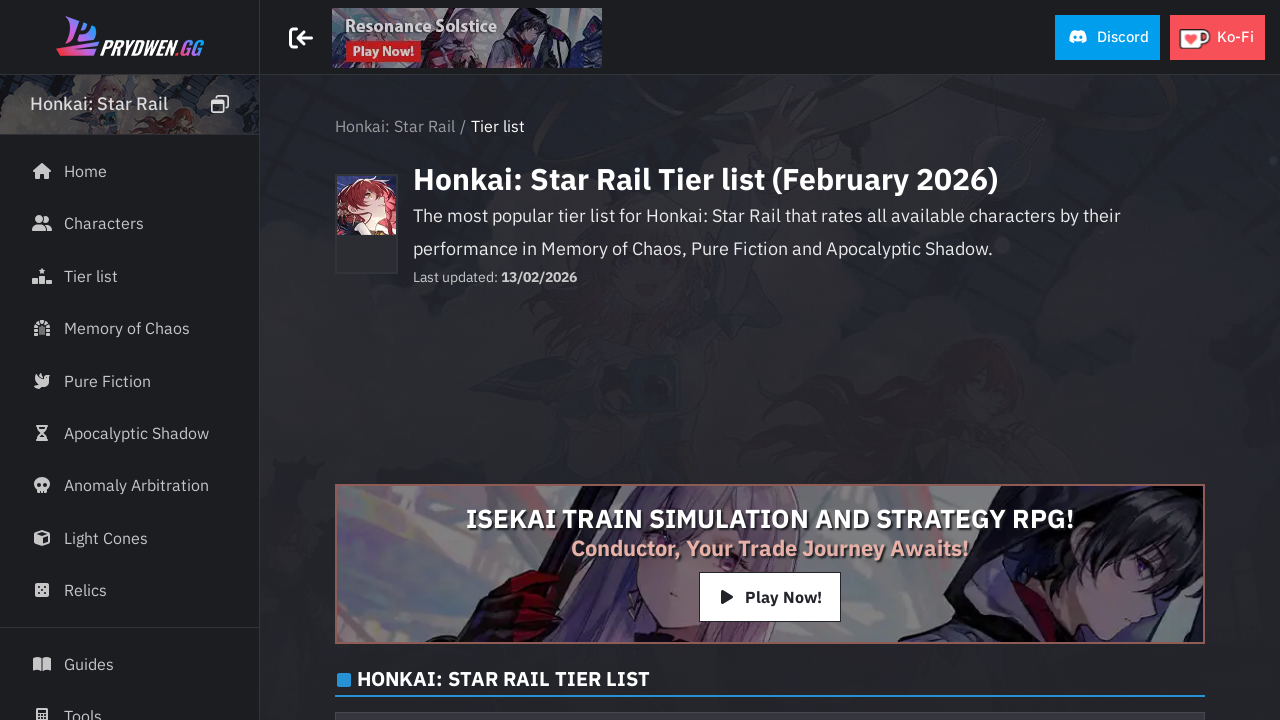

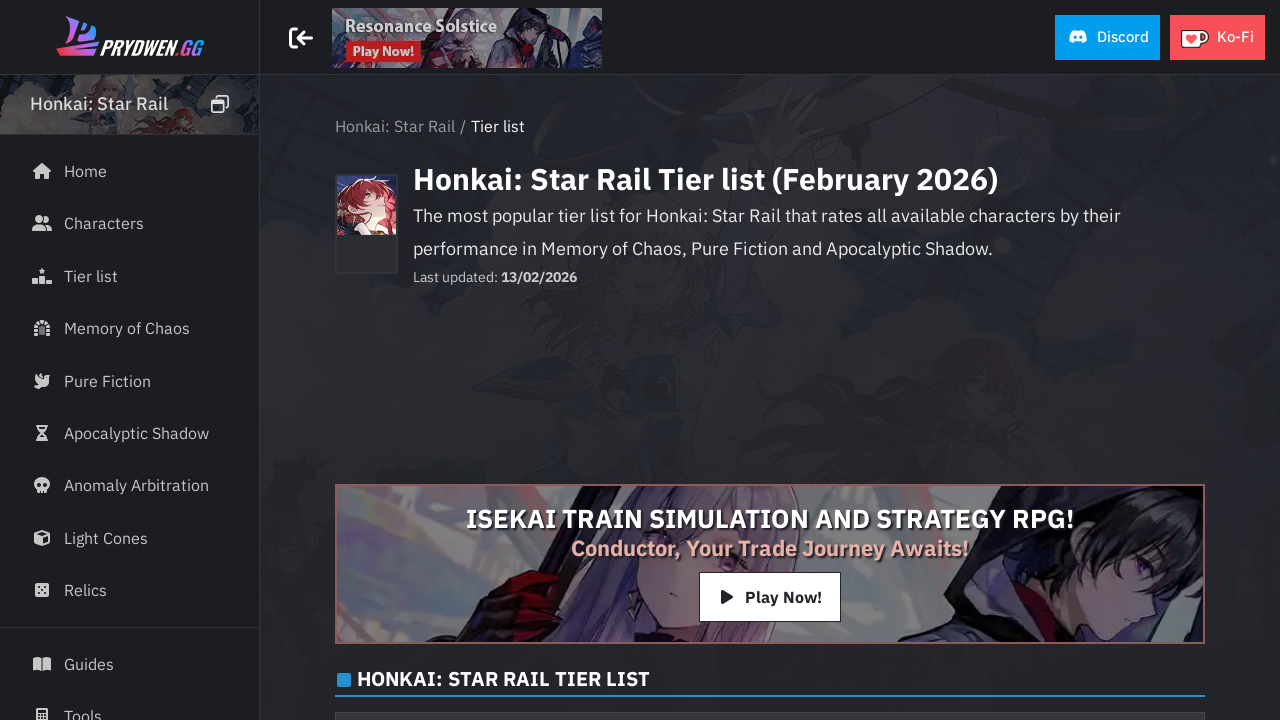